Tests an e-commerce grocery shopping flow by searching for products containing "ber", adding all matching items to cart, proceeding to checkout, and applying a promo code

Starting URL: https://rahulshettyacademy.com/seleniumPractise/#/

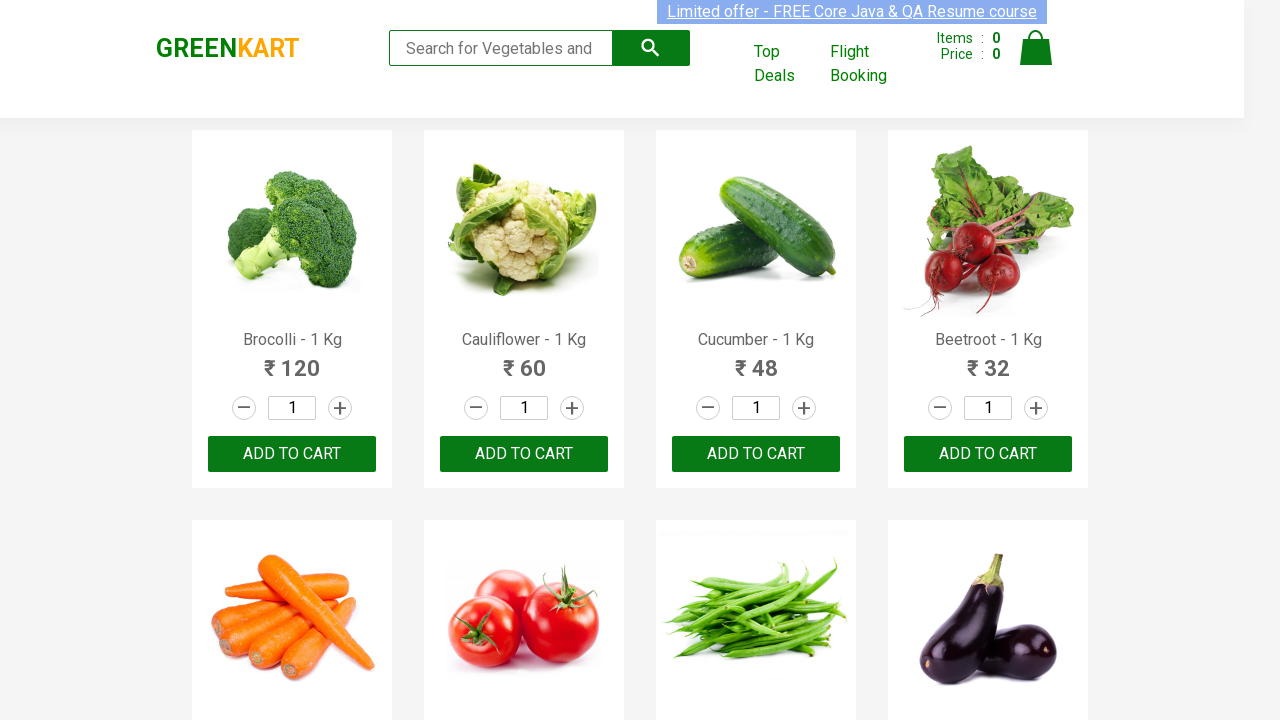

Filled search field with 'ber' on input.search-keyword
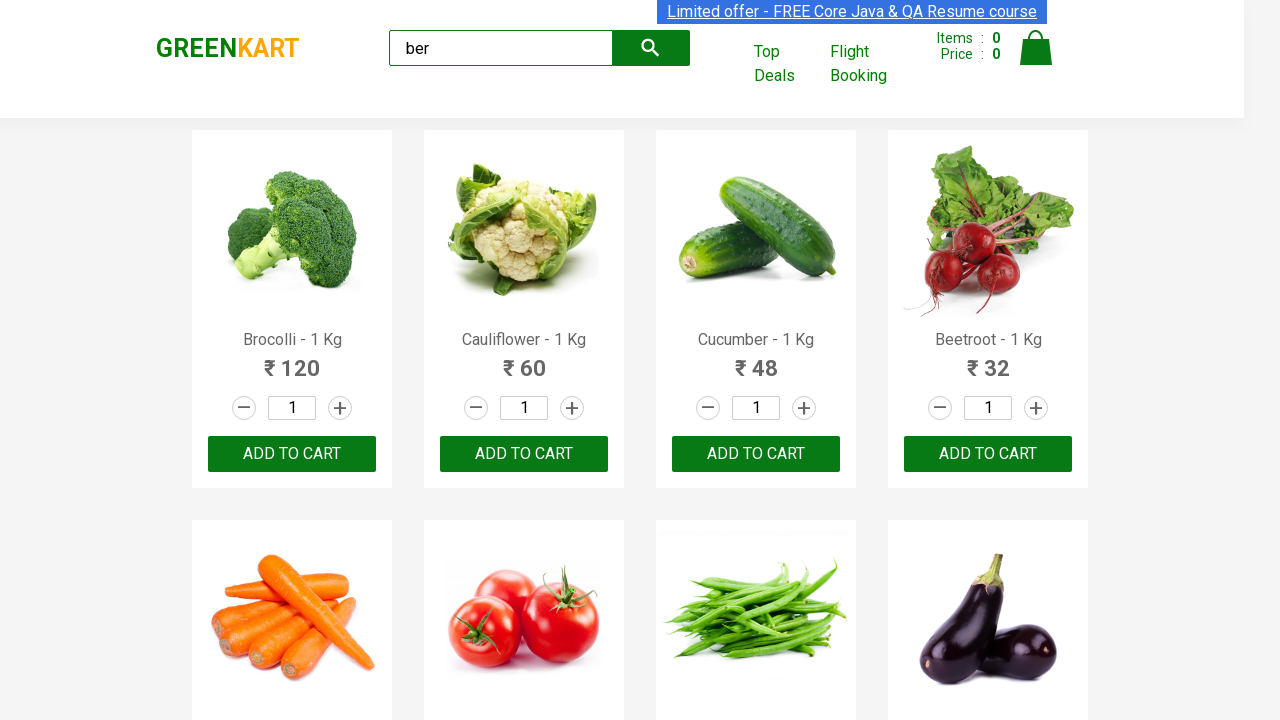

Waited 2 seconds for search results to load
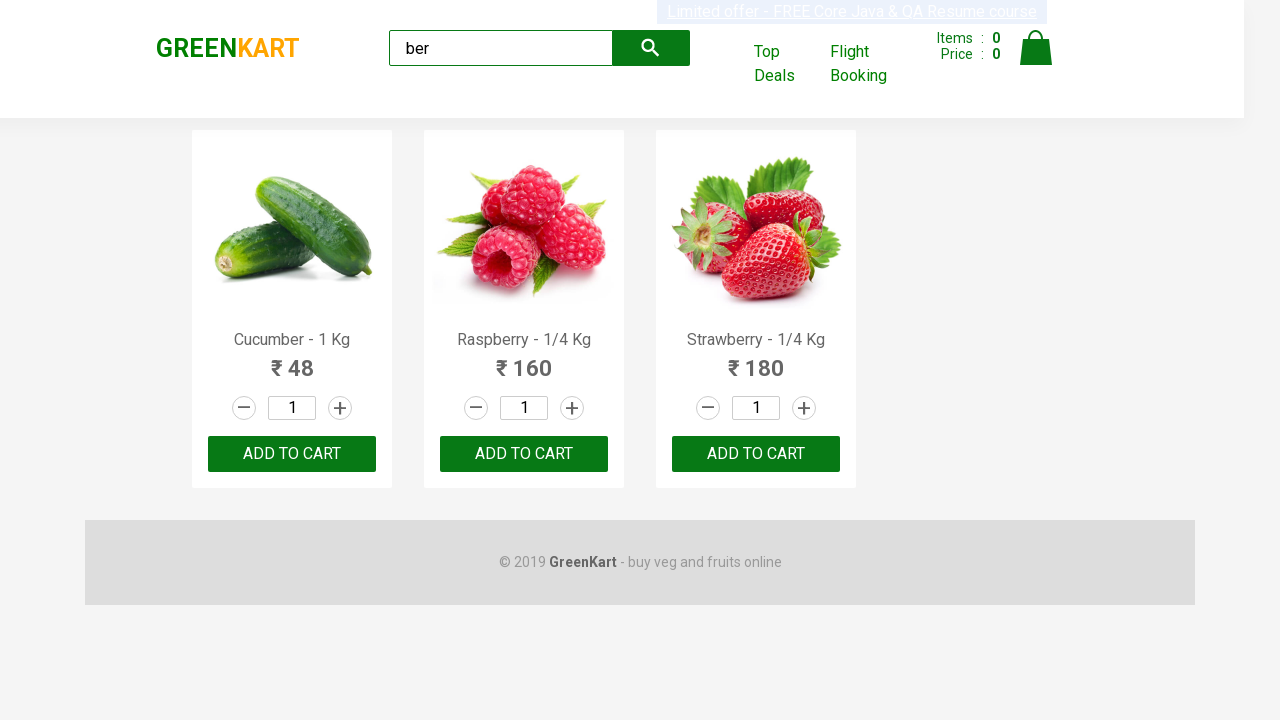

Located all 'Add to Cart' buttons
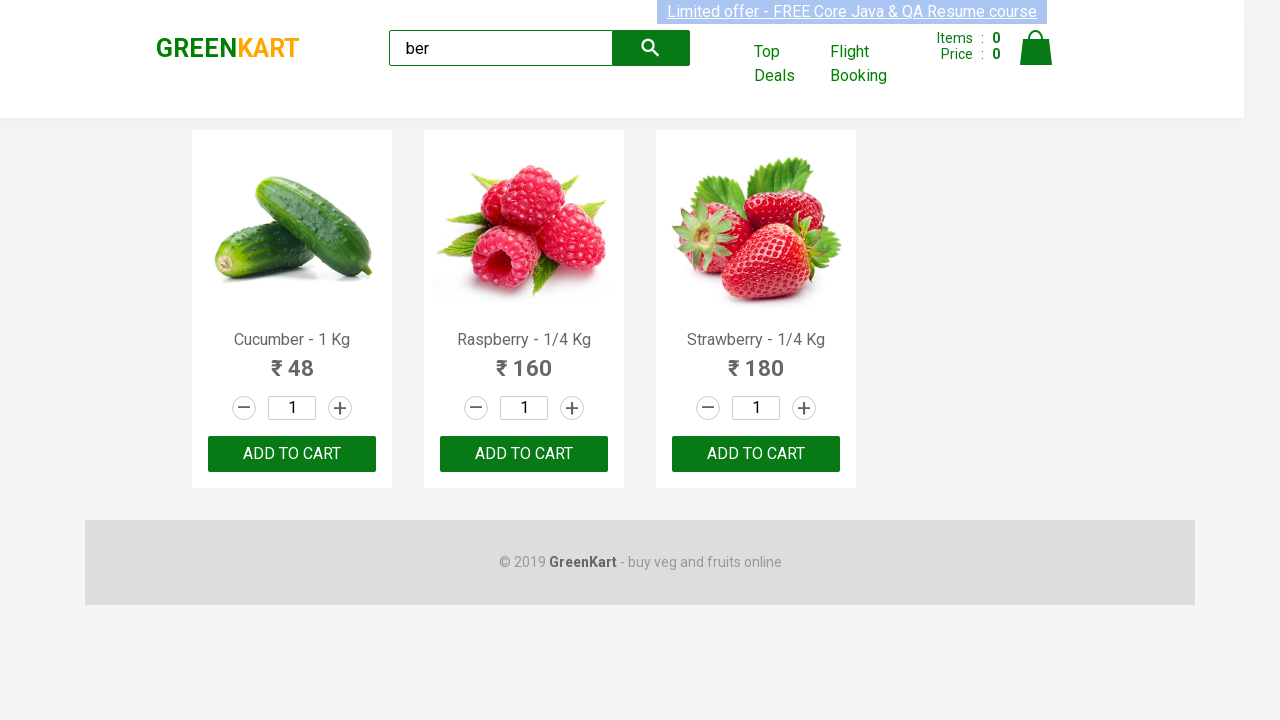

Clicked 'Add to Cart' button at (292, 454) on xpath=//div[@class='product-action']/button >> nth=0
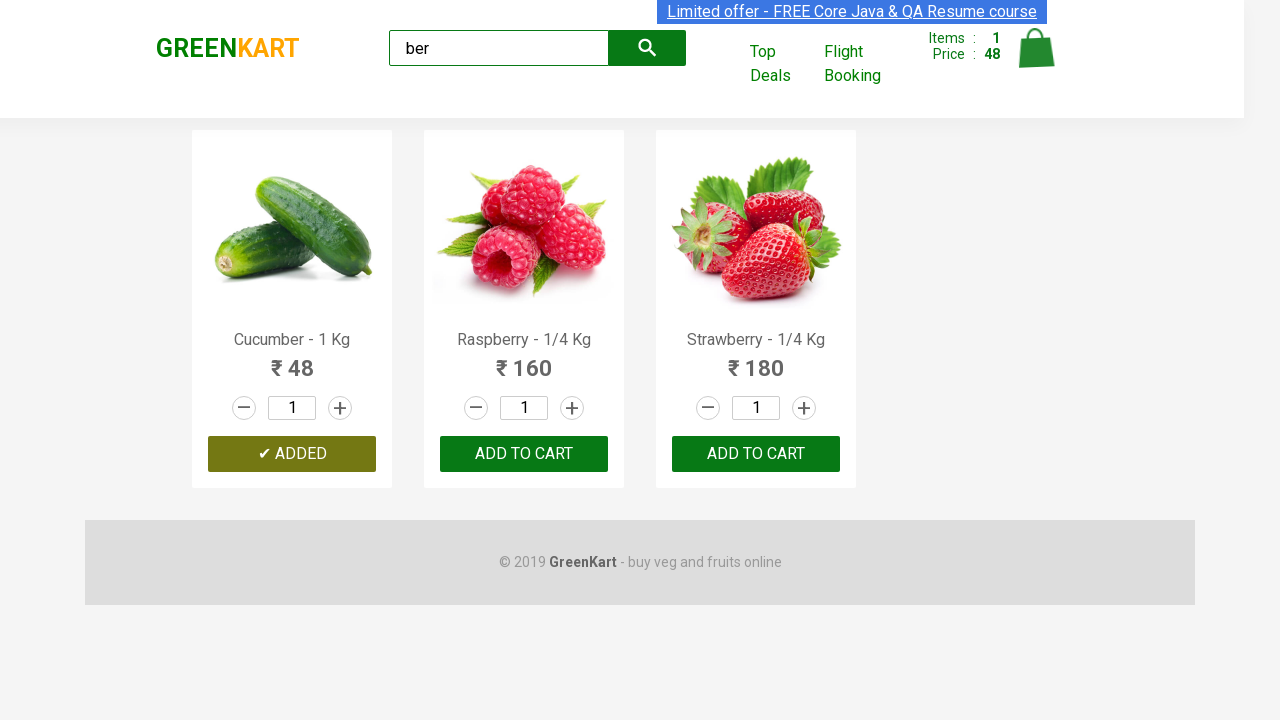

Clicked 'Add to Cart' button at (524, 454) on xpath=//div[@class='product-action']/button >> nth=1
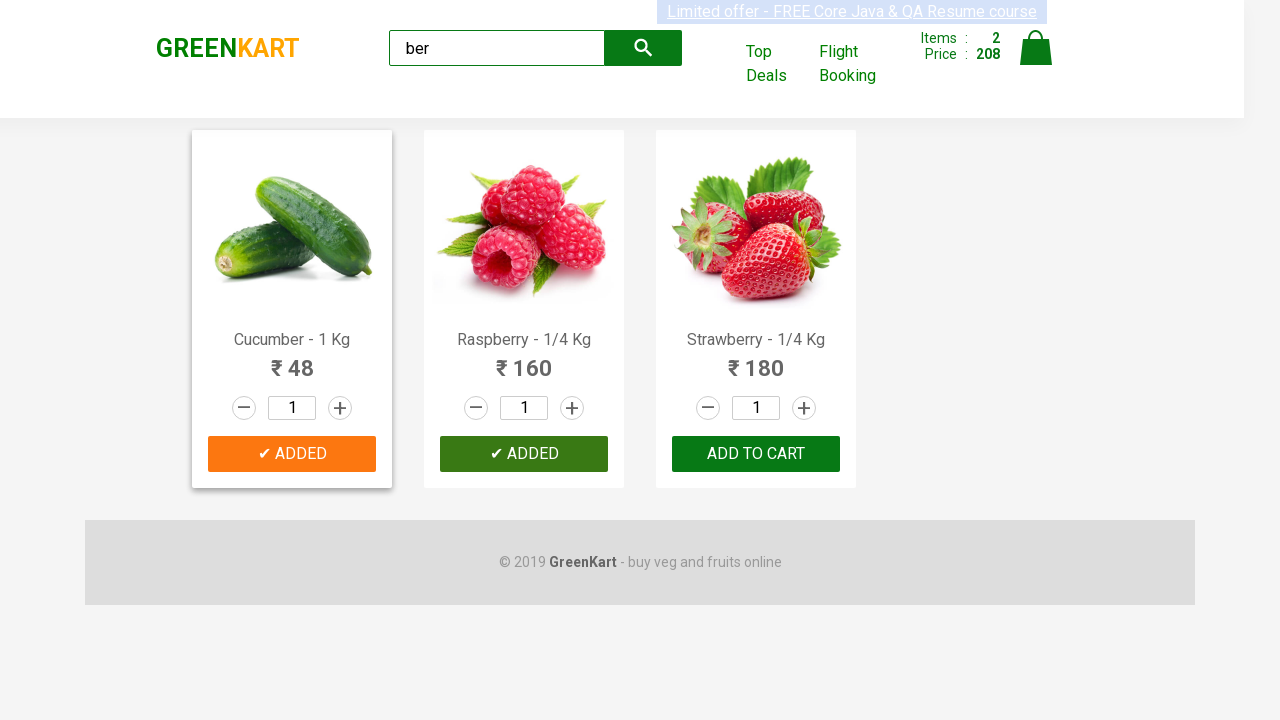

Clicked 'Add to Cart' button at (756, 454) on xpath=//div[@class='product-action']/button >> nth=2
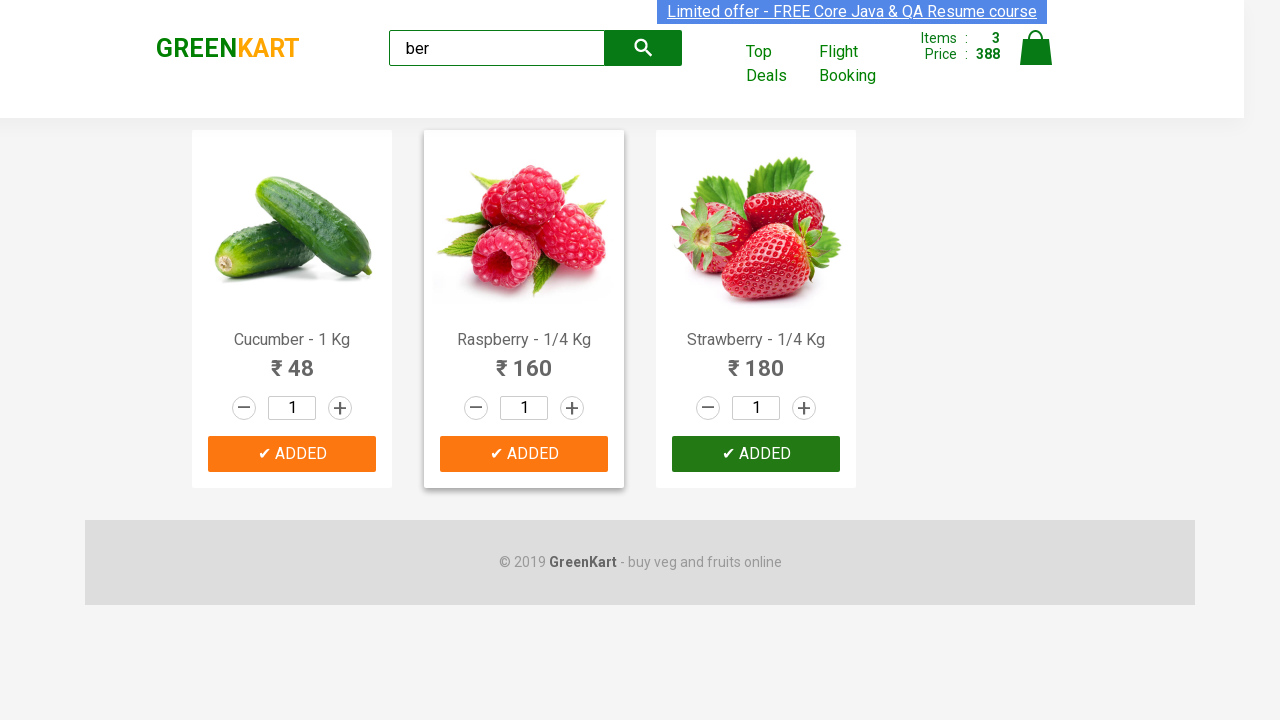

Clicked cart icon at (1036, 48) on xpath=//img[@alt='Cart']
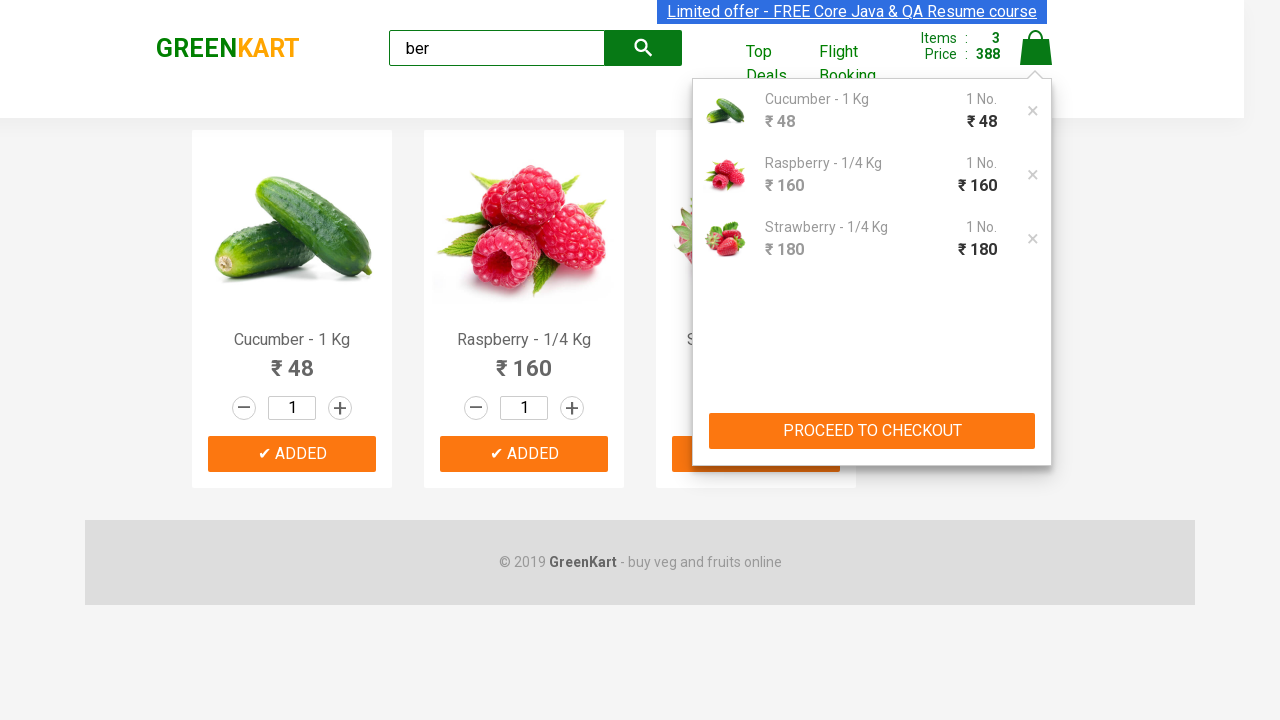

Clicked 'Proceed to Checkout' button at (872, 431) on xpath=//div[@class='cart-preview active']/div[2]
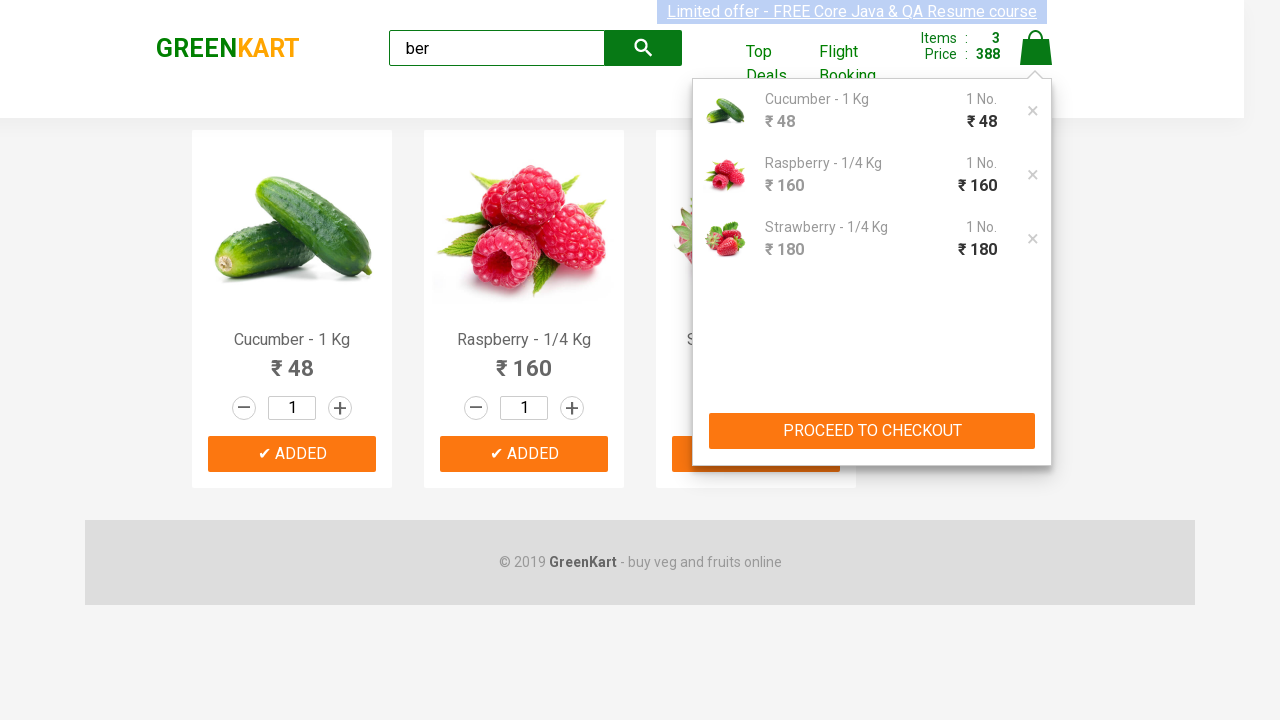

Filled promo code field with 'rahulshettyacademy' on .promoCode
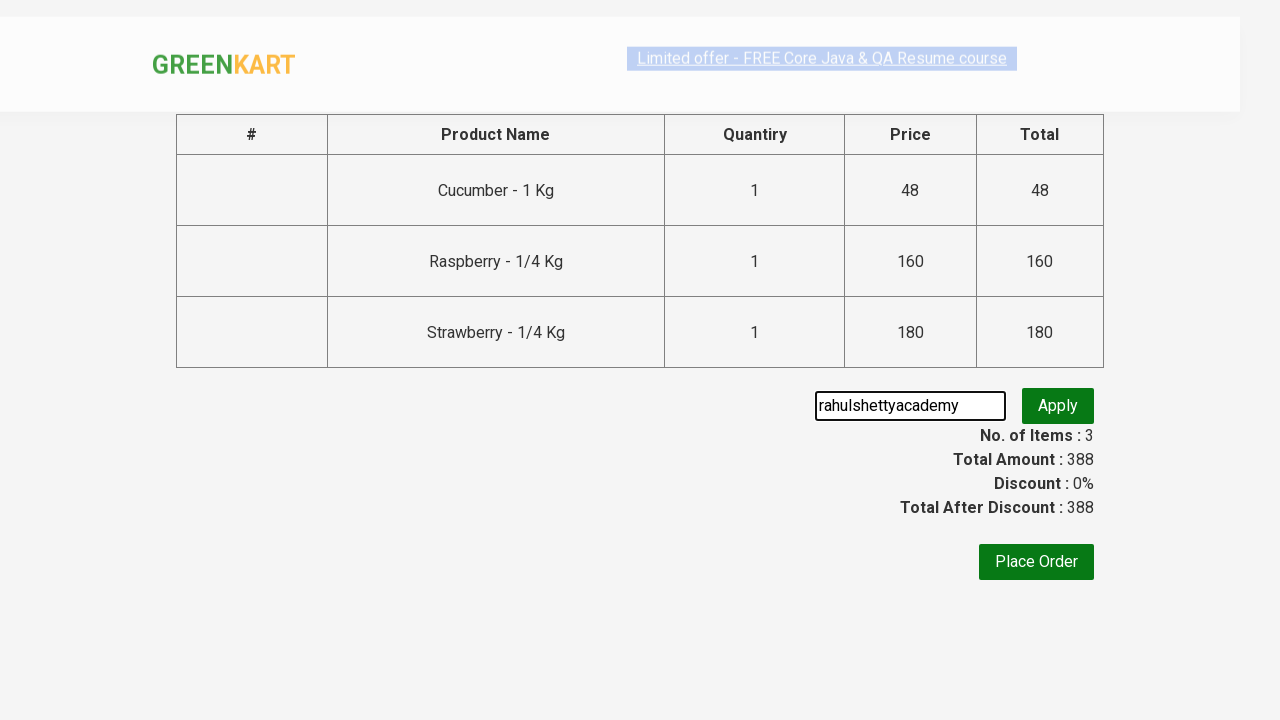

Clicked apply promo button at (1058, 406) on .promoBtn
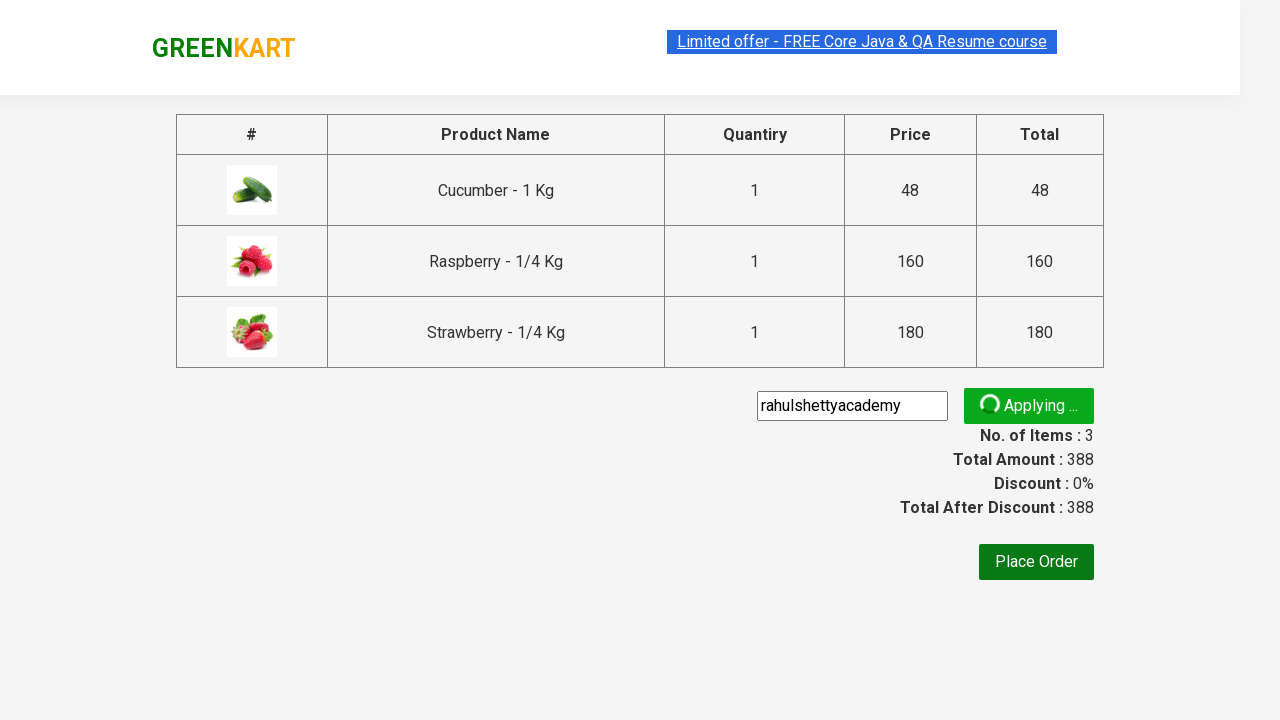

Promo information appeared on page
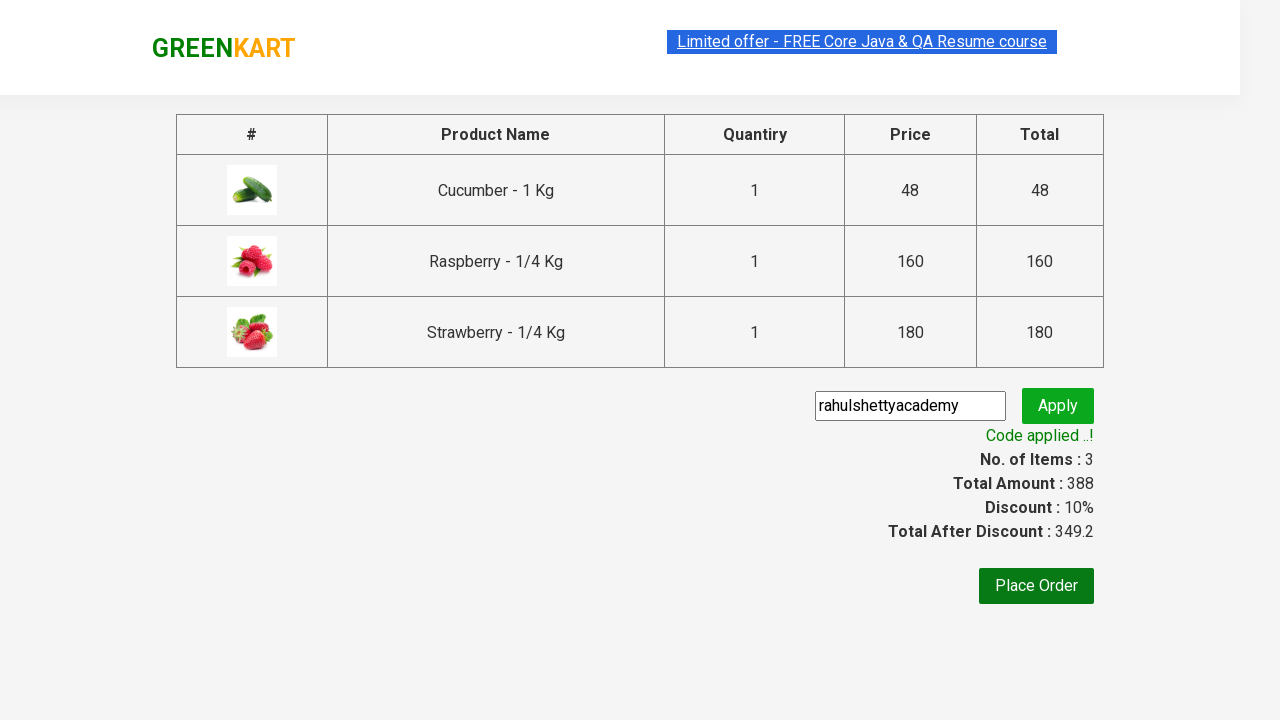

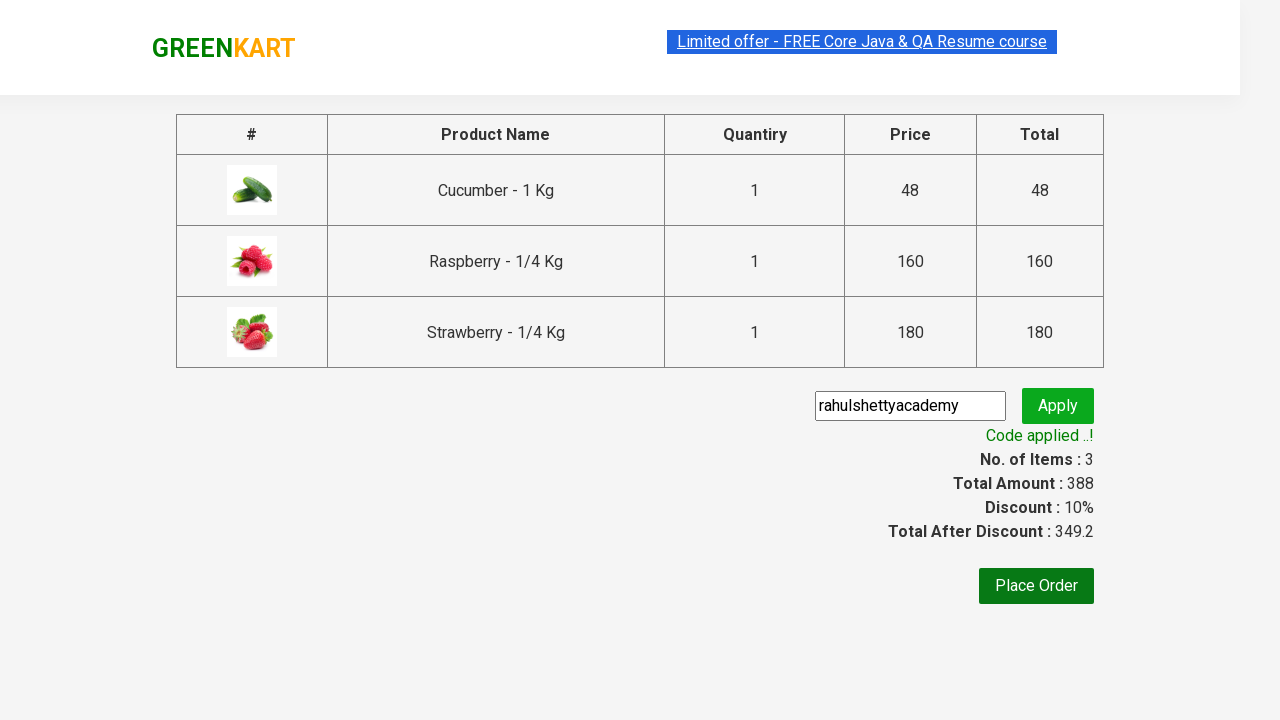